Tests form filling by first clicking on a dynamically calculated link text, then filling out a form with first name, last name, city, and country fields, and finally submitting the form.

Starting URL: http://suninjuly.github.io/find_link_text

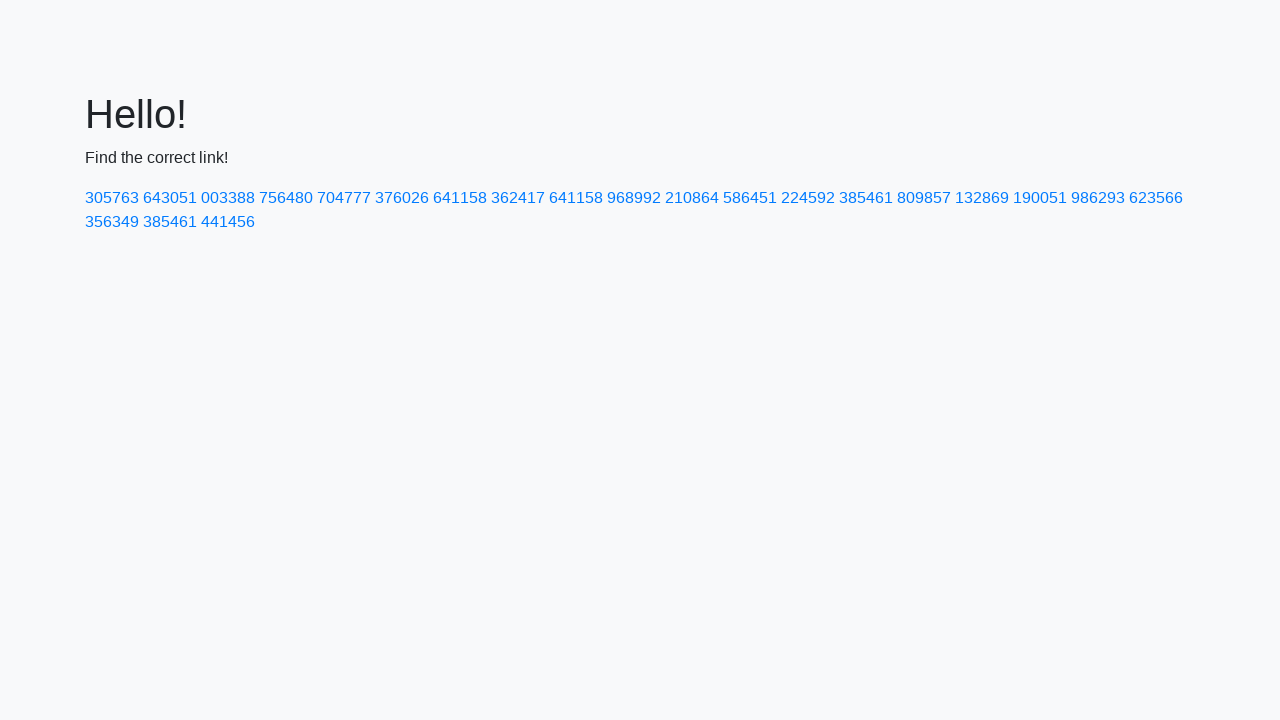

Clicked on dynamically calculated link with text '224592' at (808, 198) on text=224592
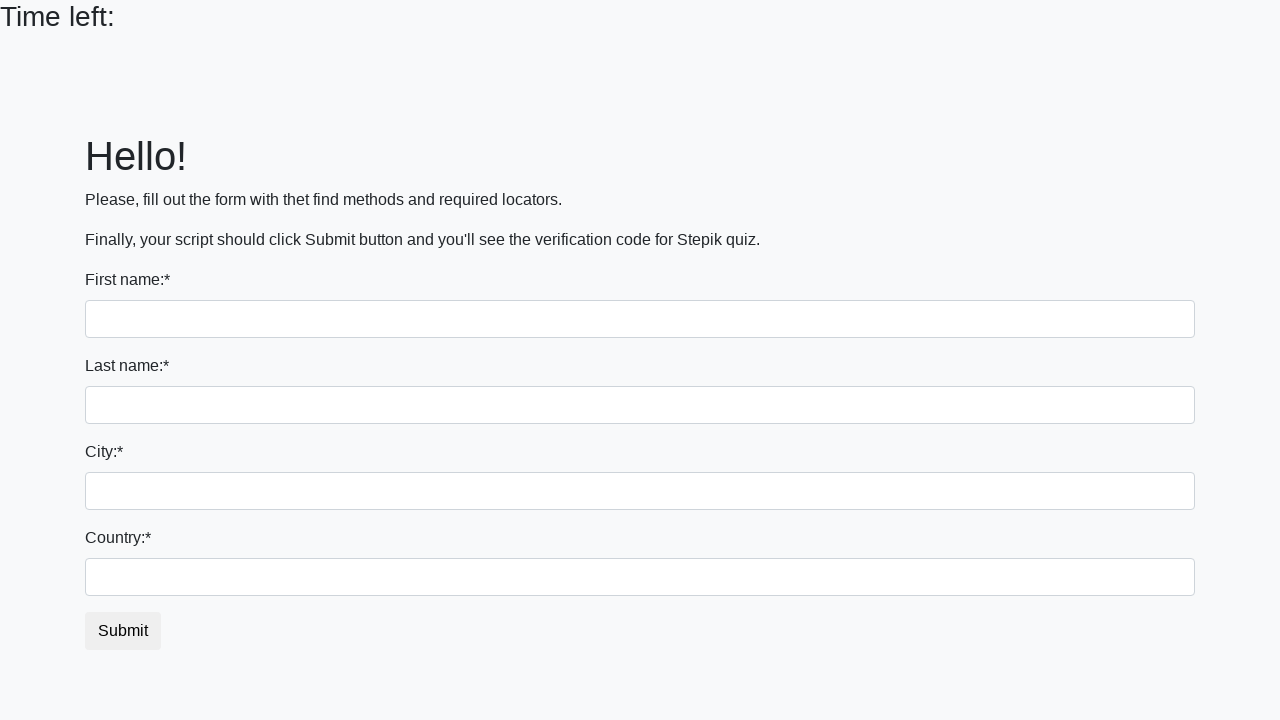

Filled first name field with 'Ivan' on input
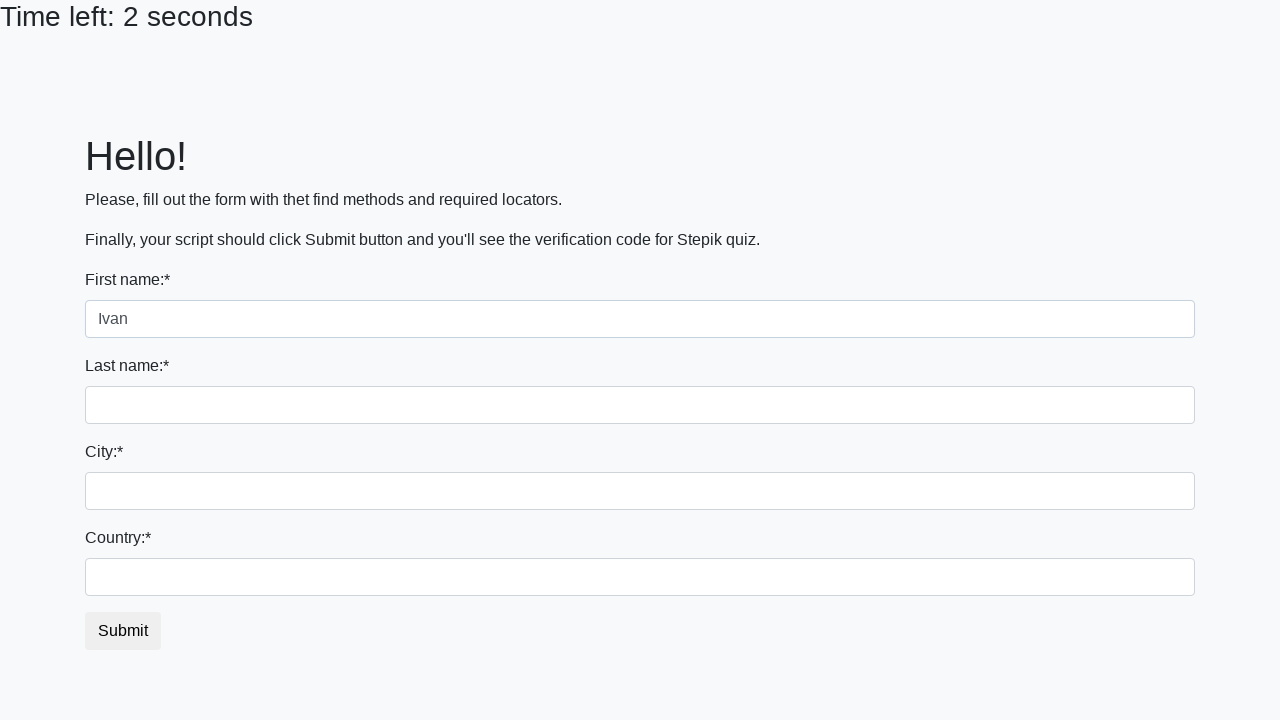

Filled last name field with 'Petrov' on input[name='last_name']
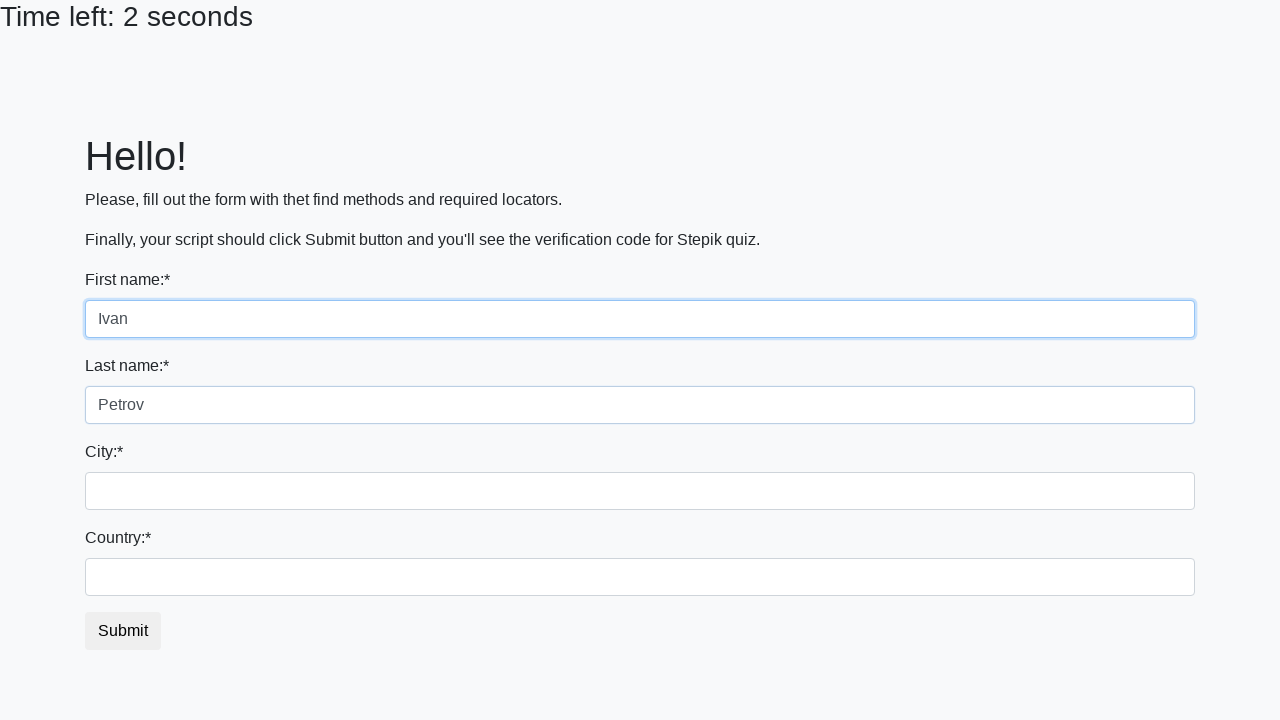

Filled city field with 'Smolensk' on .city
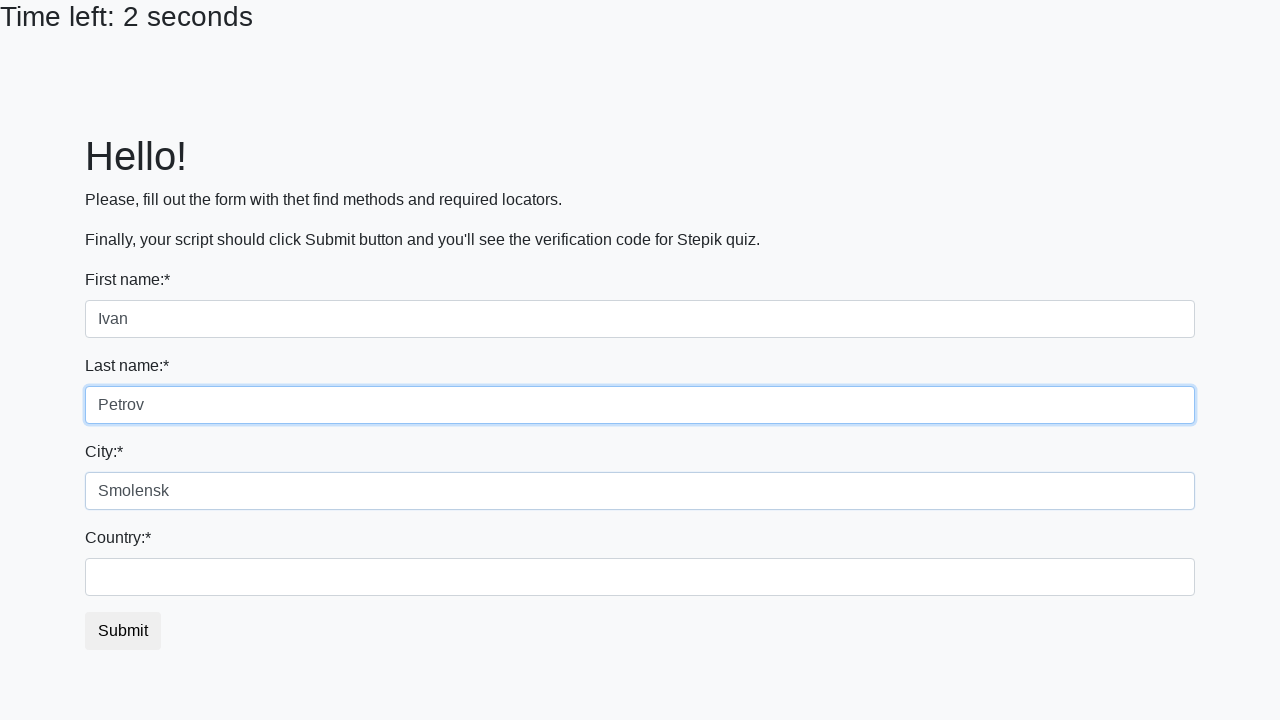

Filled country field with 'Russia' on #country
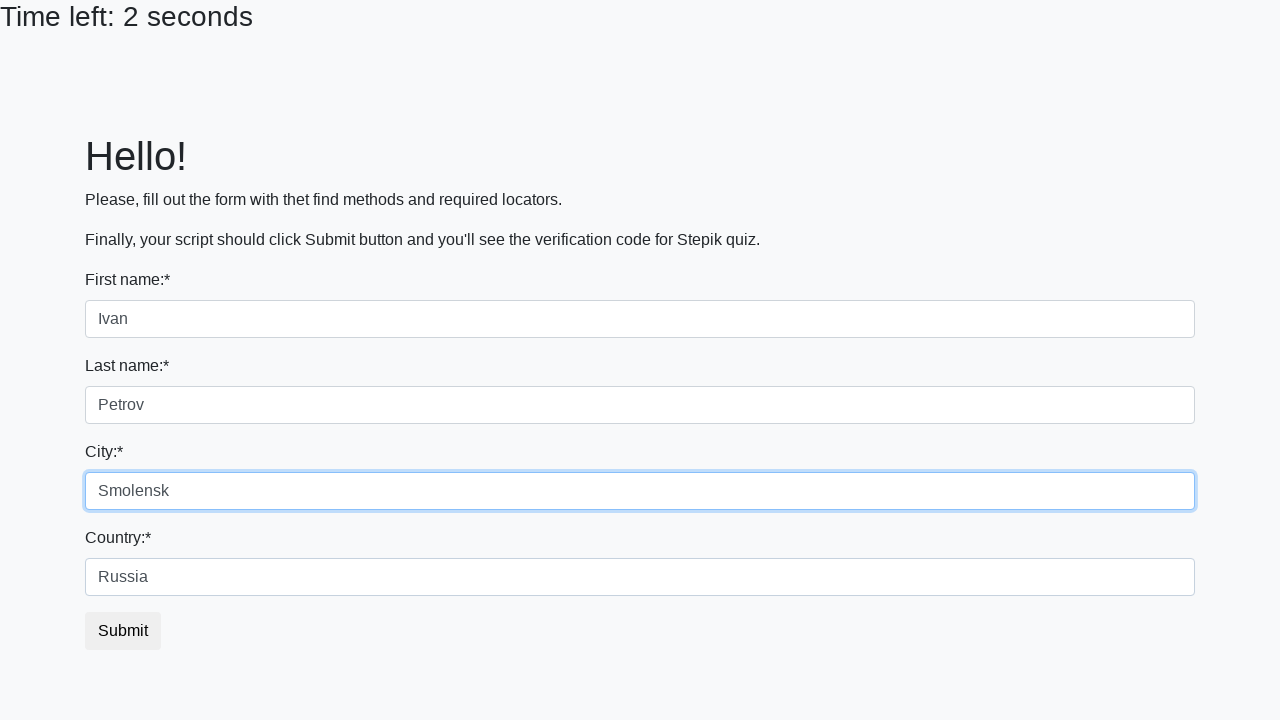

Clicked submit button to submit the form at (123, 631) on button.btn
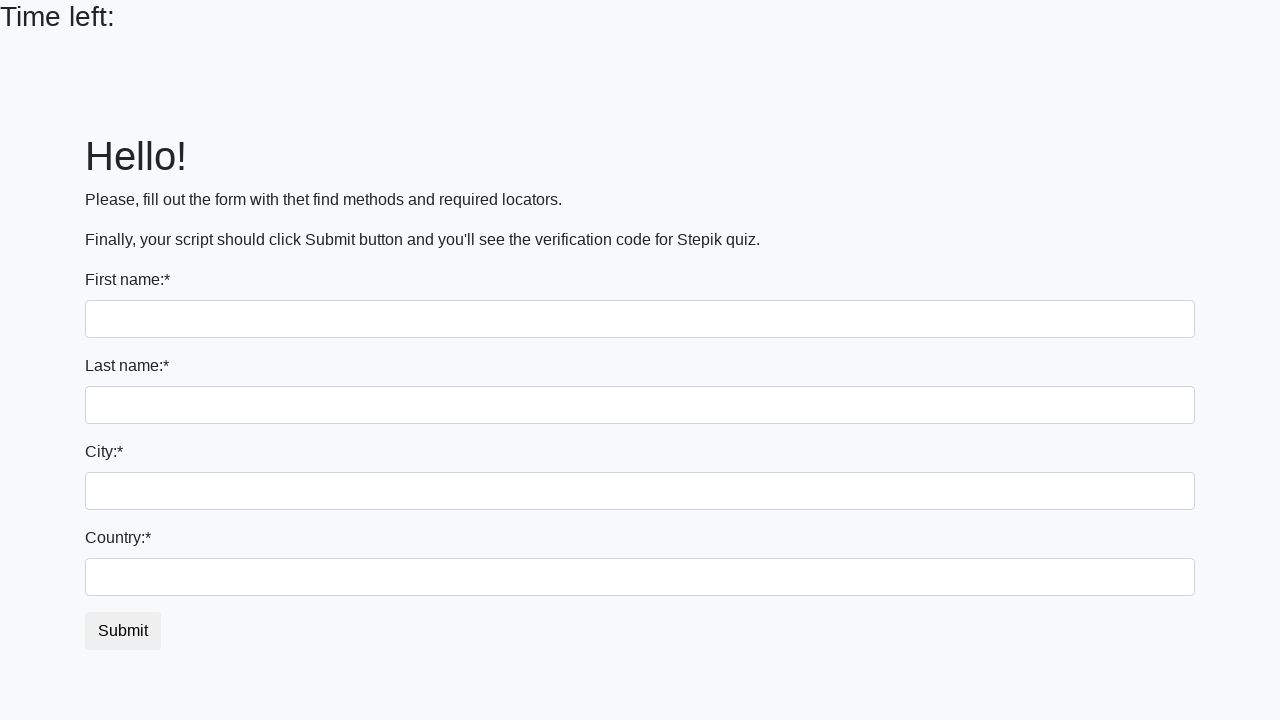

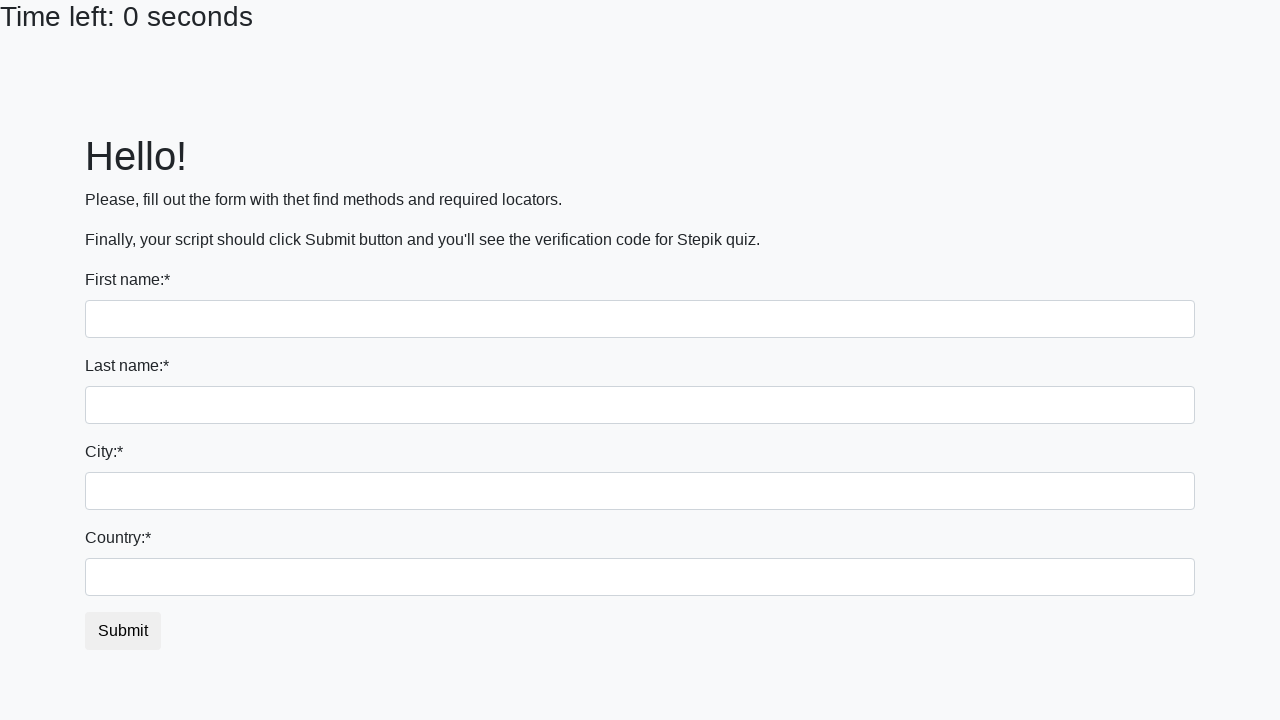